Navigates to Rahul Shetty Academy's Automation Practice page. The original script has an incomplete element locator (empty XPath), so this test only verifies the page loads.

Starting URL: https://rahulshettyacademy.com/AutomationPractice/

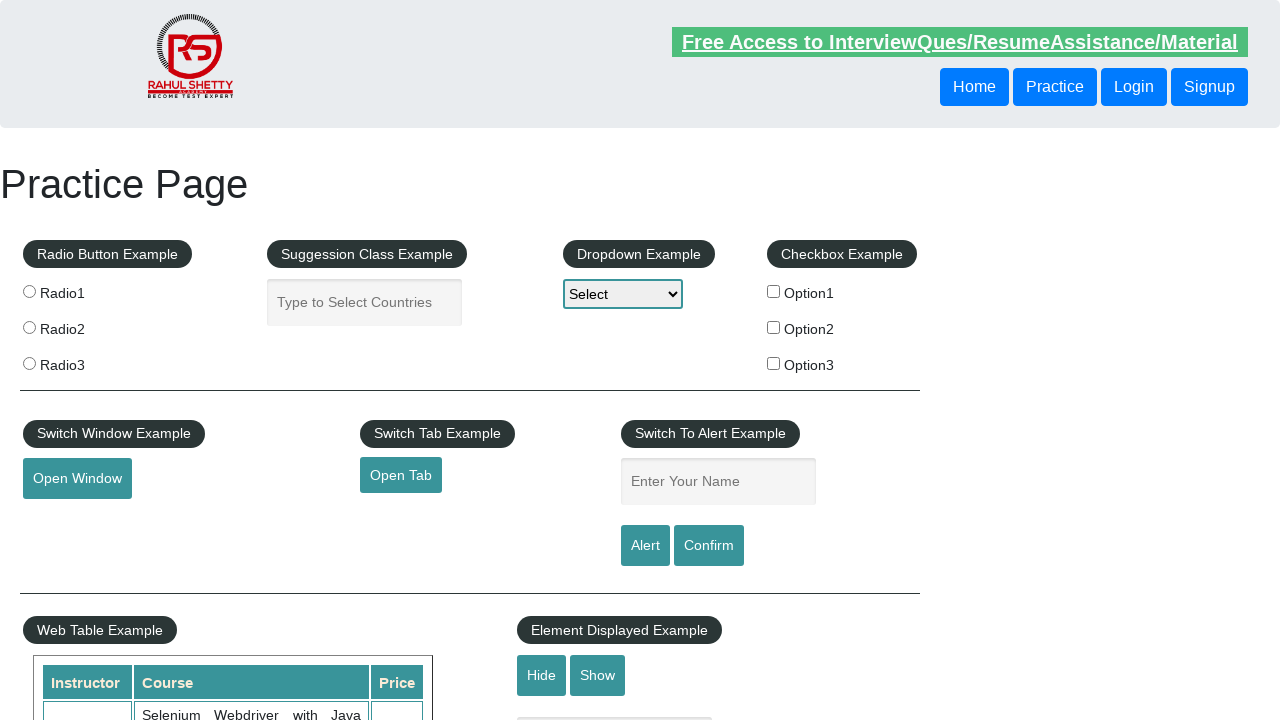

Waited for h1 element to load on Rahul Shetty Academy Automation Practice page
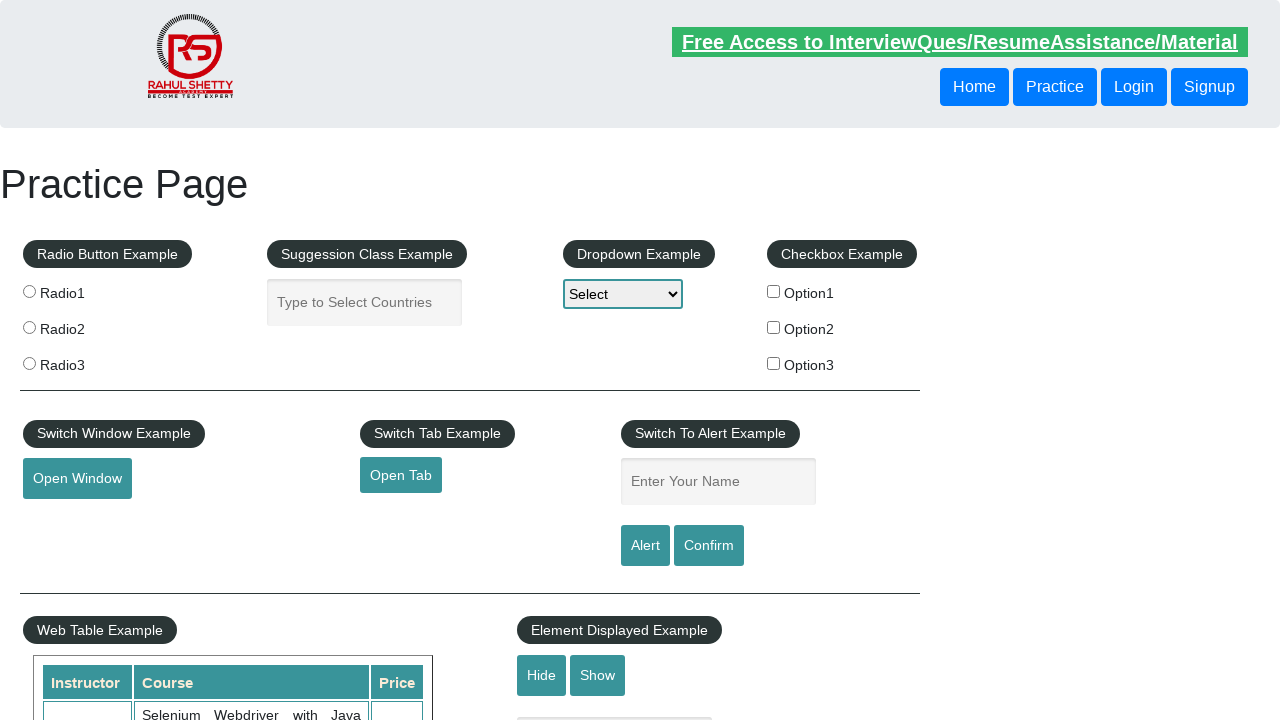

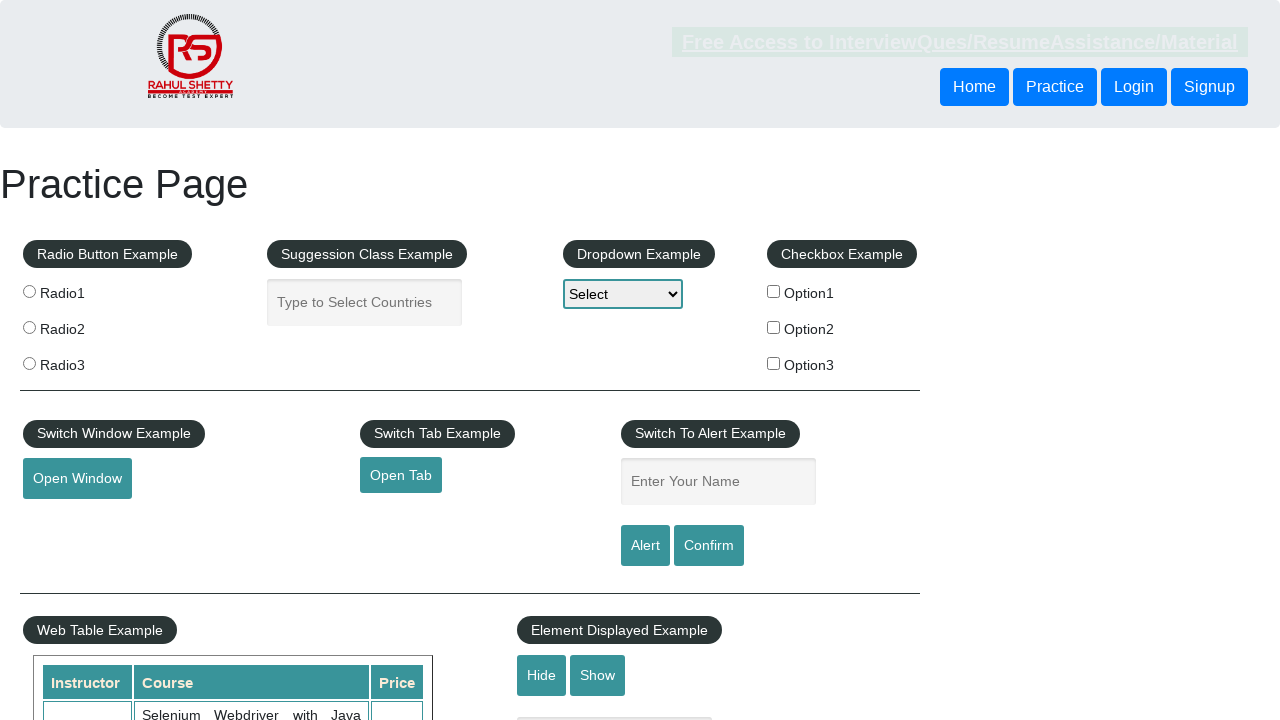